Tests various select menu interactions including standard dropdowns, React Select components, and multi-select options on a demo form

Starting URL: https://demoqa.com/select-menu

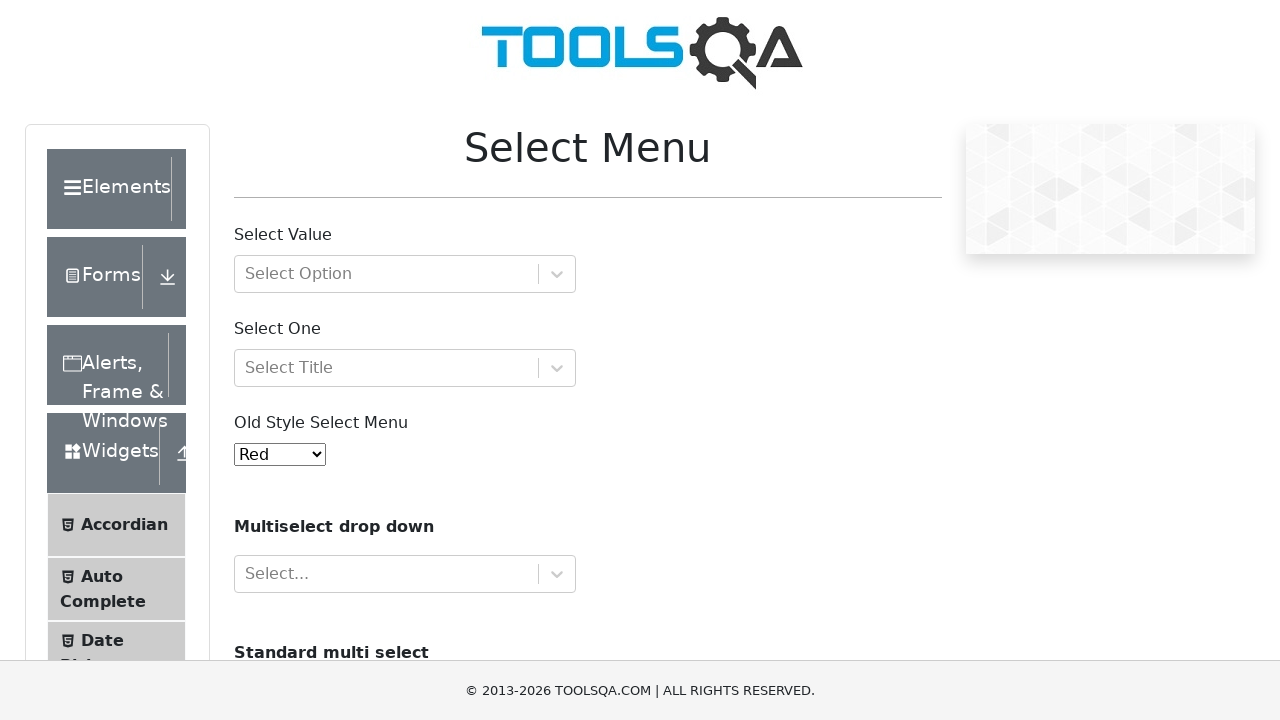

Selected option '4' from old style select menu on #oldSelectMenu
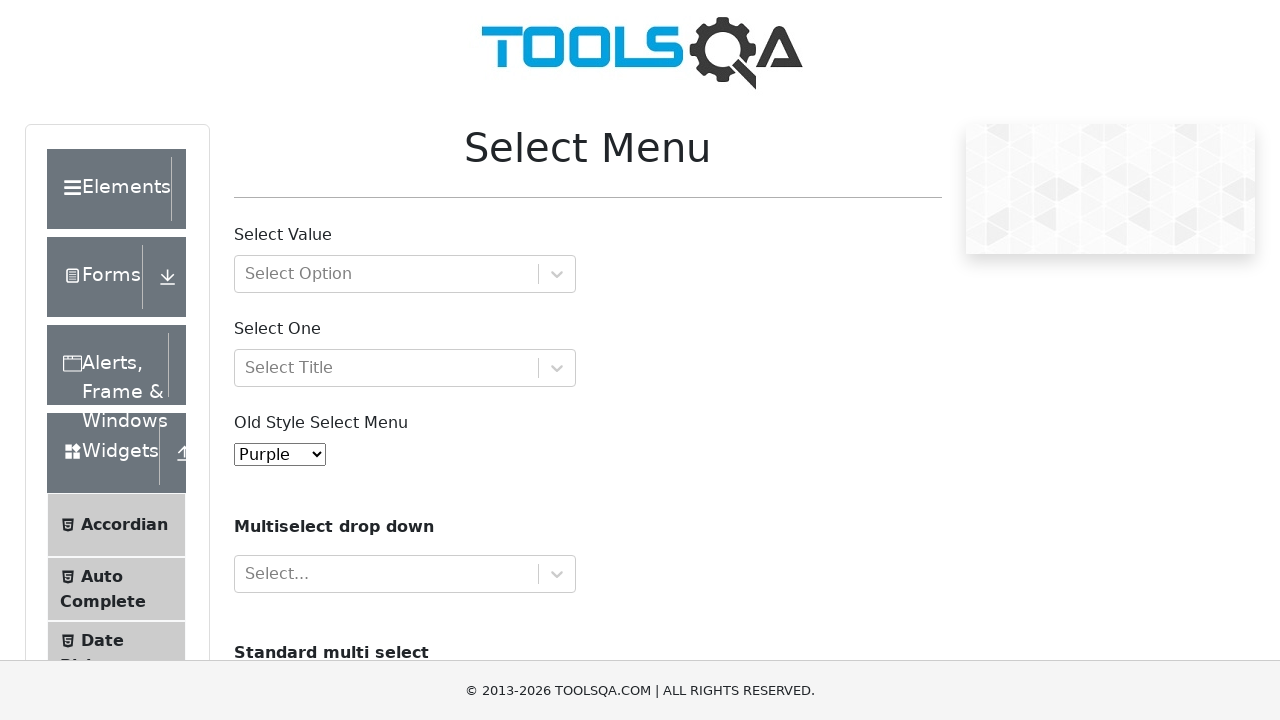

Selected 'opel' from standard multi-select dropdown on select[name='cars']
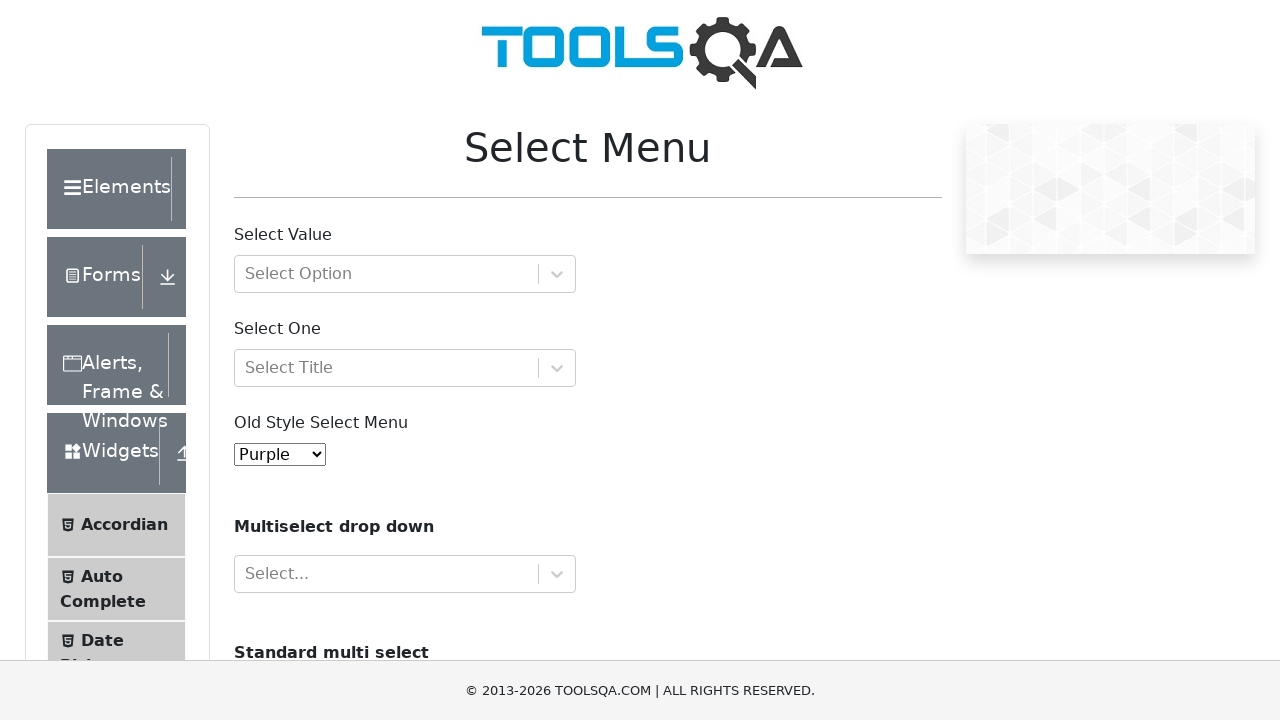

Clicked 'Select Option' dropdown to open it at (405, 274) on xpath=//*[@id="withOptGroup"]/div
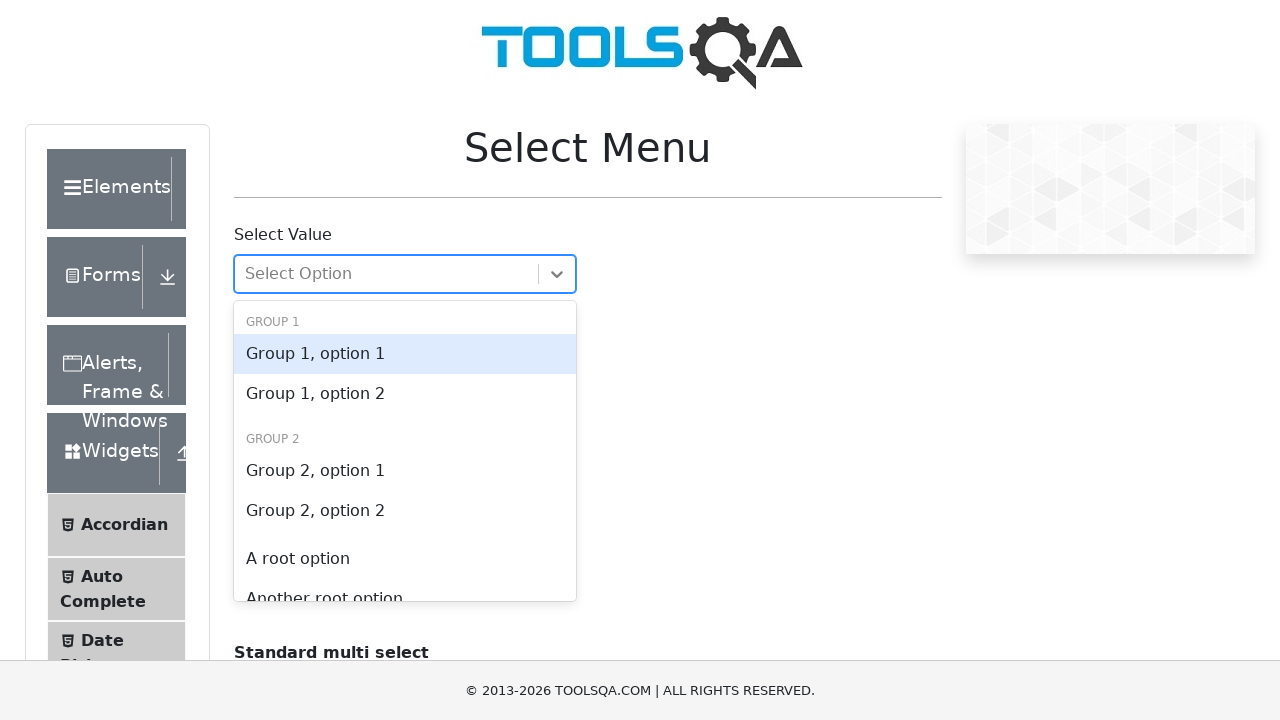

Selected first option from 'Select Option' dropdown at (405, 354) on #react-select-2-option-0-0
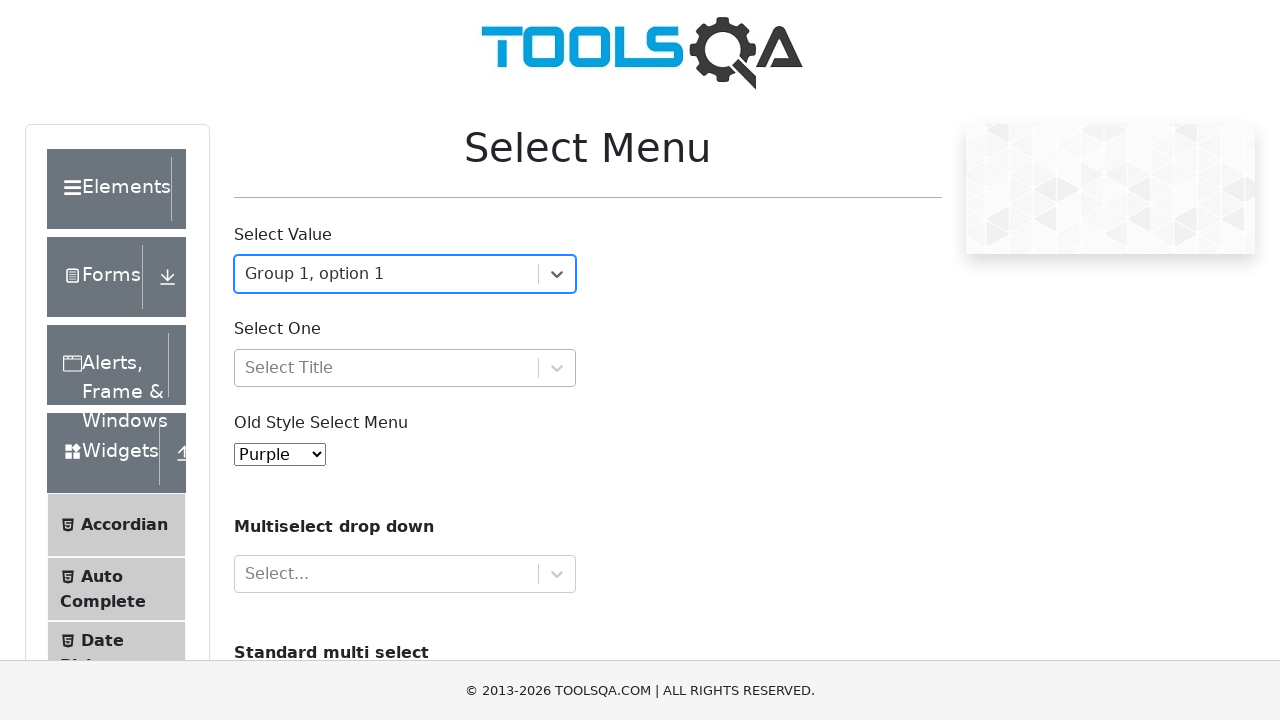

Clicked 'Select Title' dropdown to open it at (405, 368) on xpath=//*[@id="selectOne"]/div
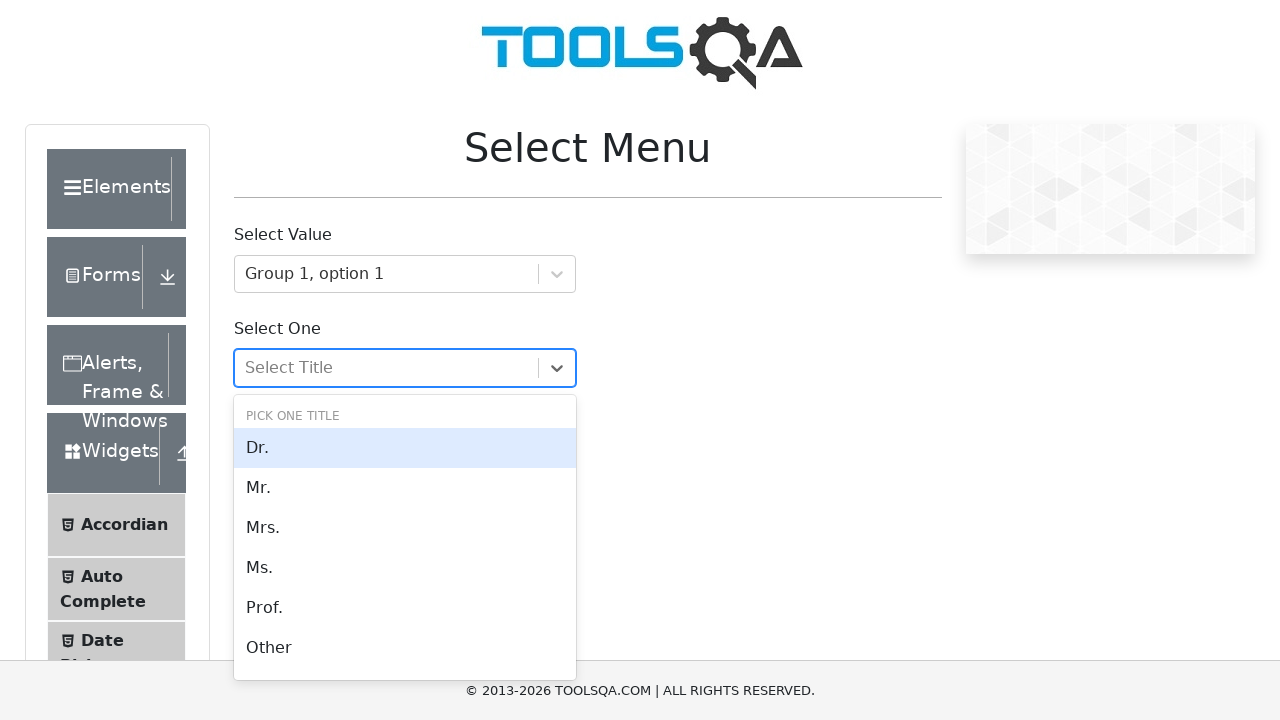

Selected 'Mrs.' from 'Select Title' dropdown at (405, 528) on text=Mrs.
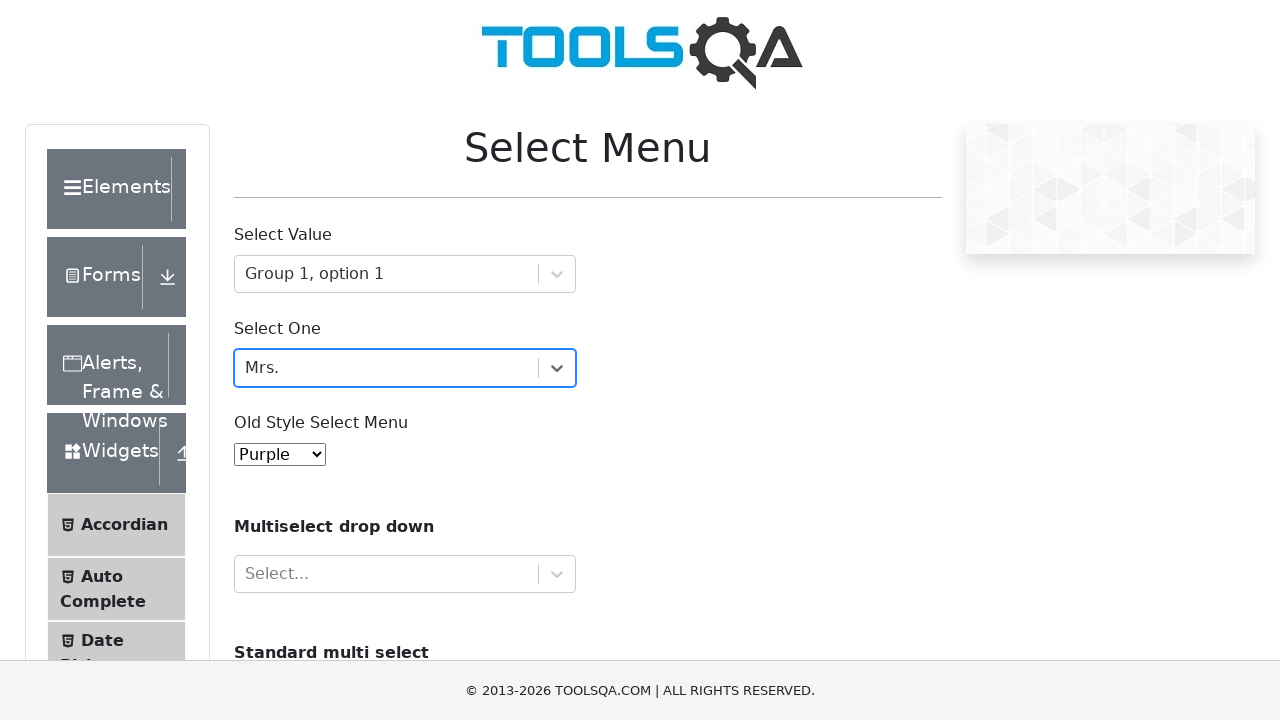

Clicked multi-select dropdown to open it at (405, 574) on xpath=//*[@id="selectMenuContainer"]/div[7]/div/div/div
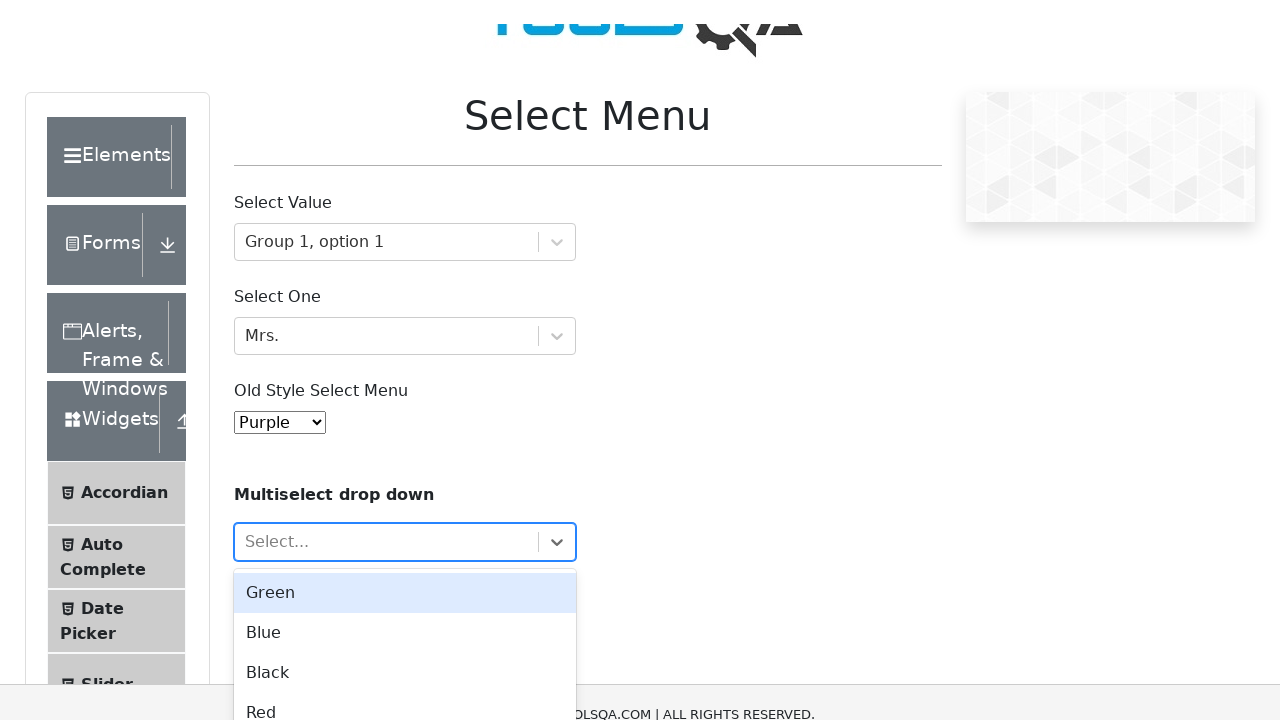

Selected second option from multi-select dropdown at (405, 648) on #react-select-4-option-2
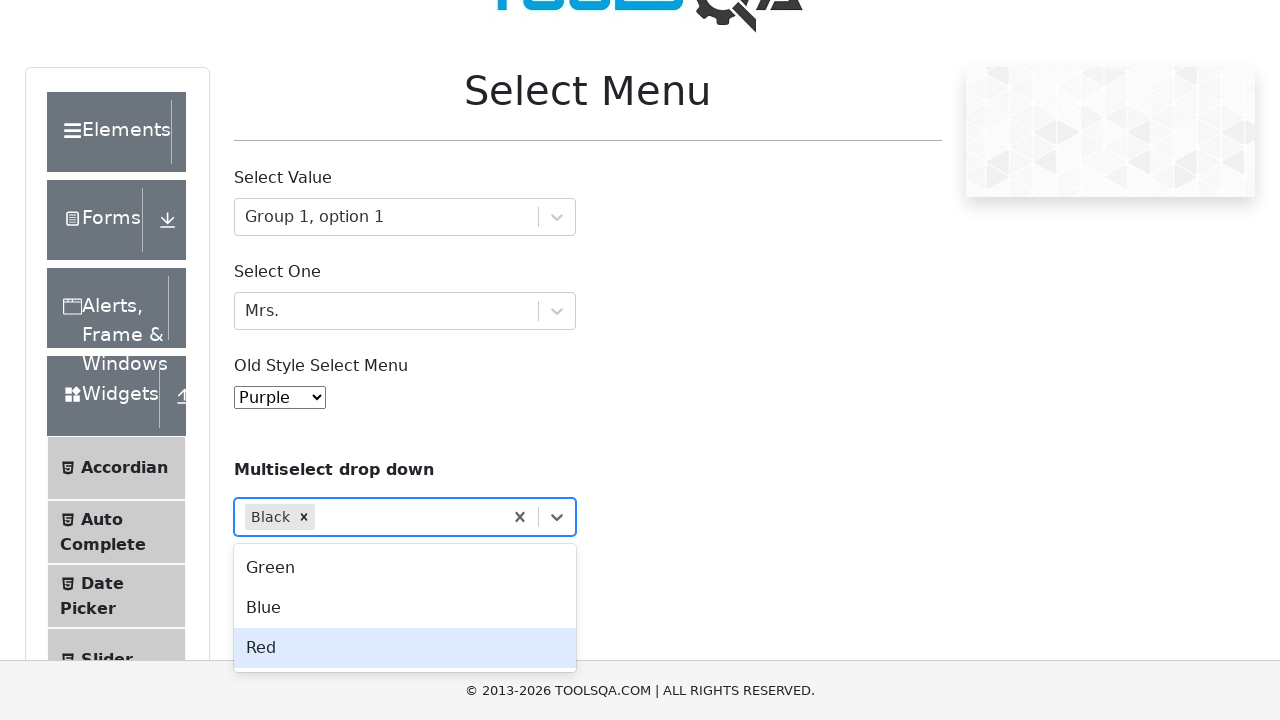

Selected third option from multi-select dropdown at (405, 648) on #react-select-4-option-3
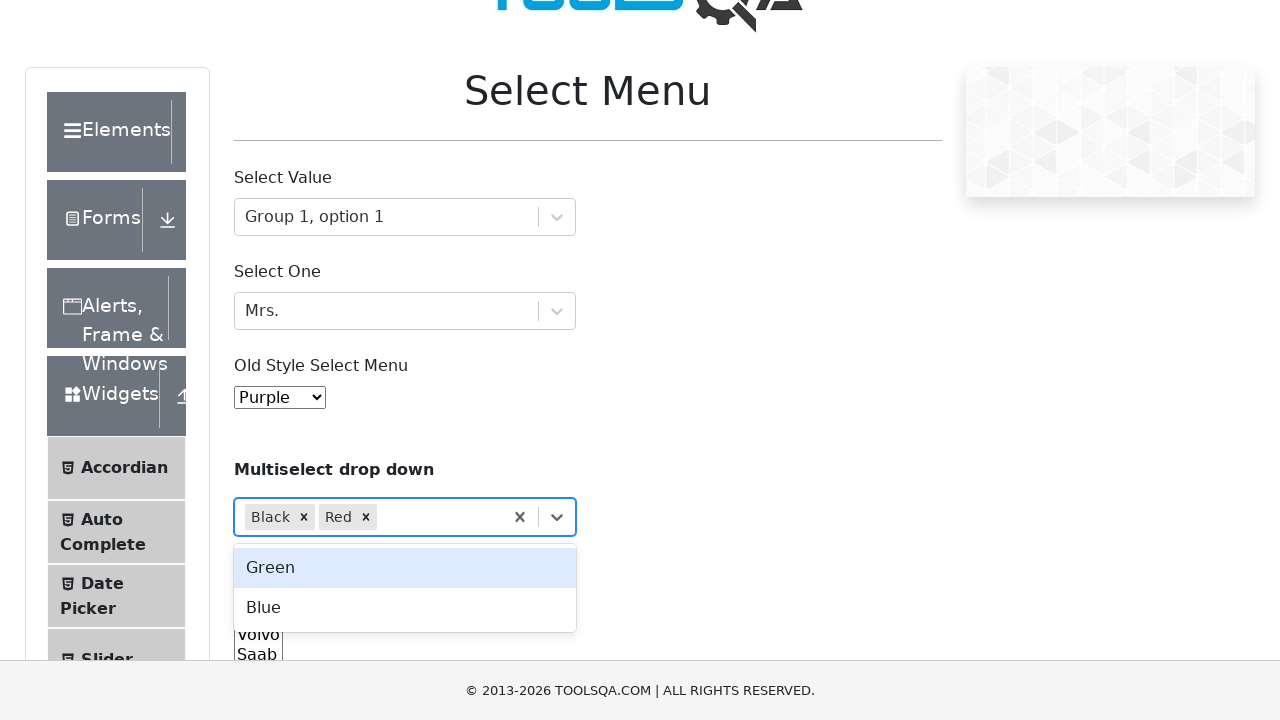

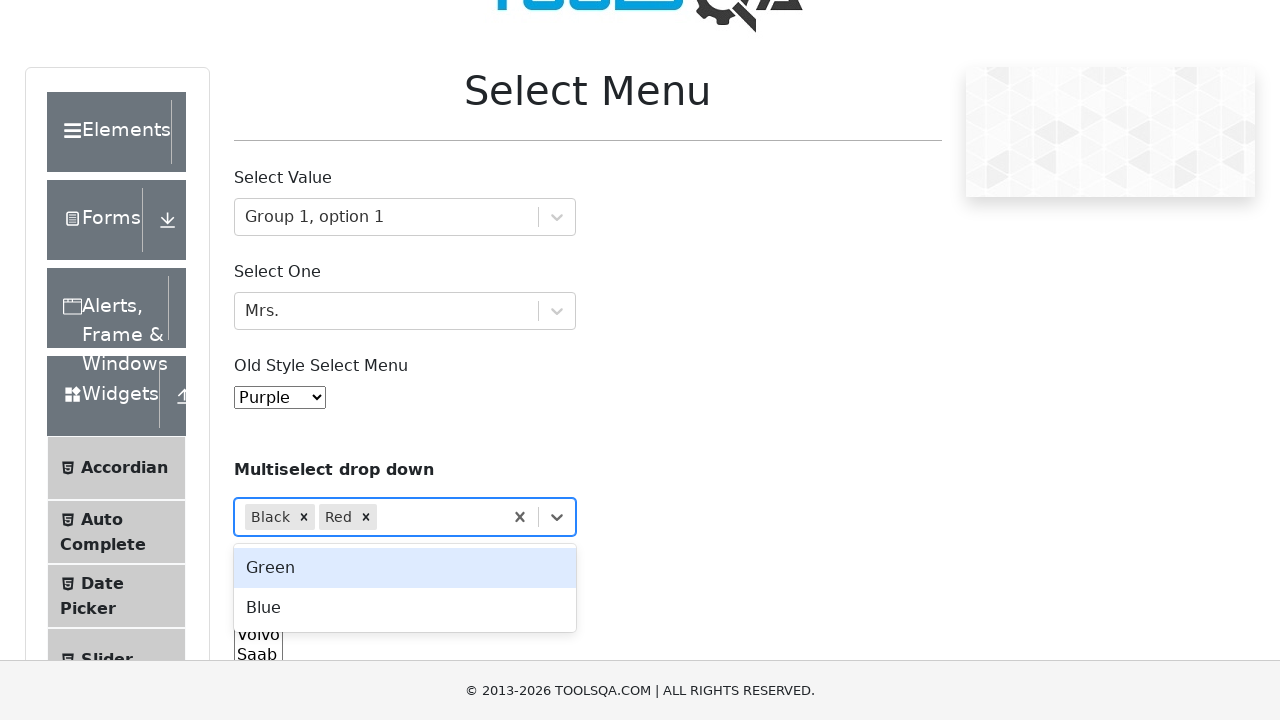